Navigates to the OrangeHRM demo site and verifies that the page title contains "OrangeHRM"

Starting URL: https://opensource-demo.orangehrmlive.com/

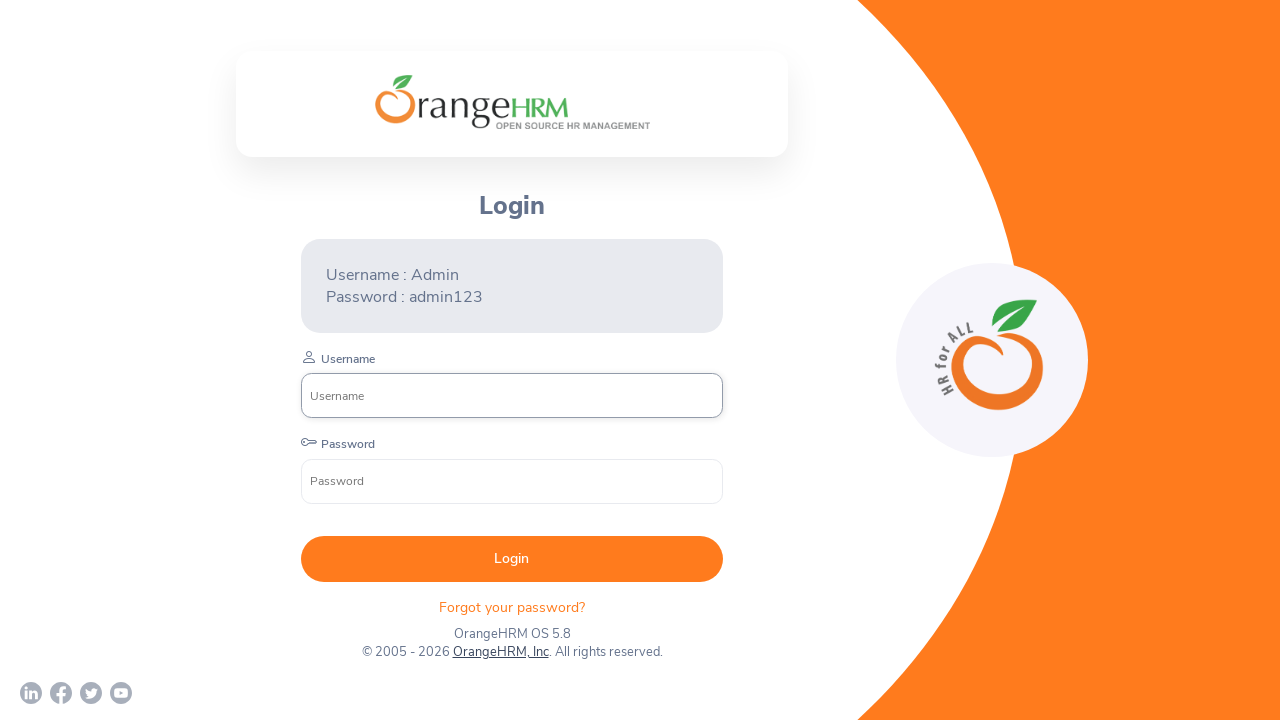

Set viewport size to 1920x1080
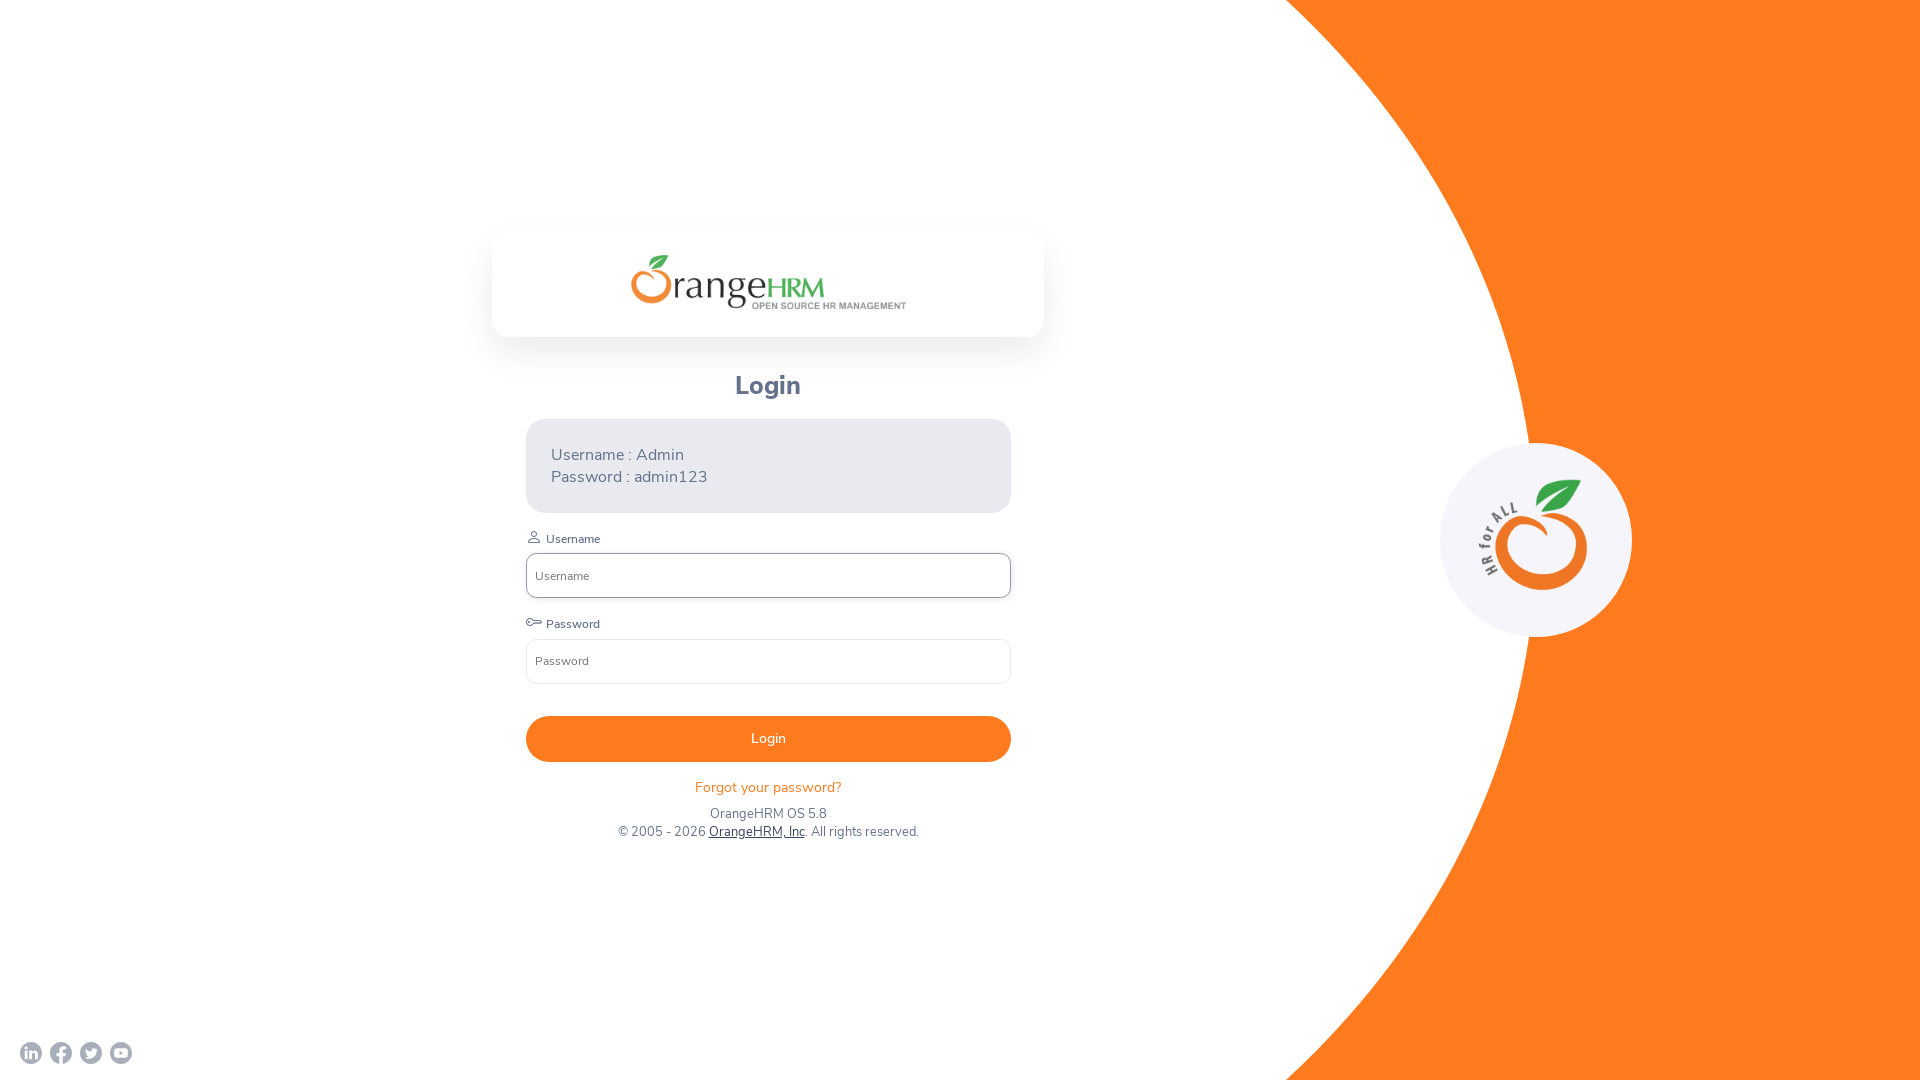

Waited for page to load (domcontentloaded state)
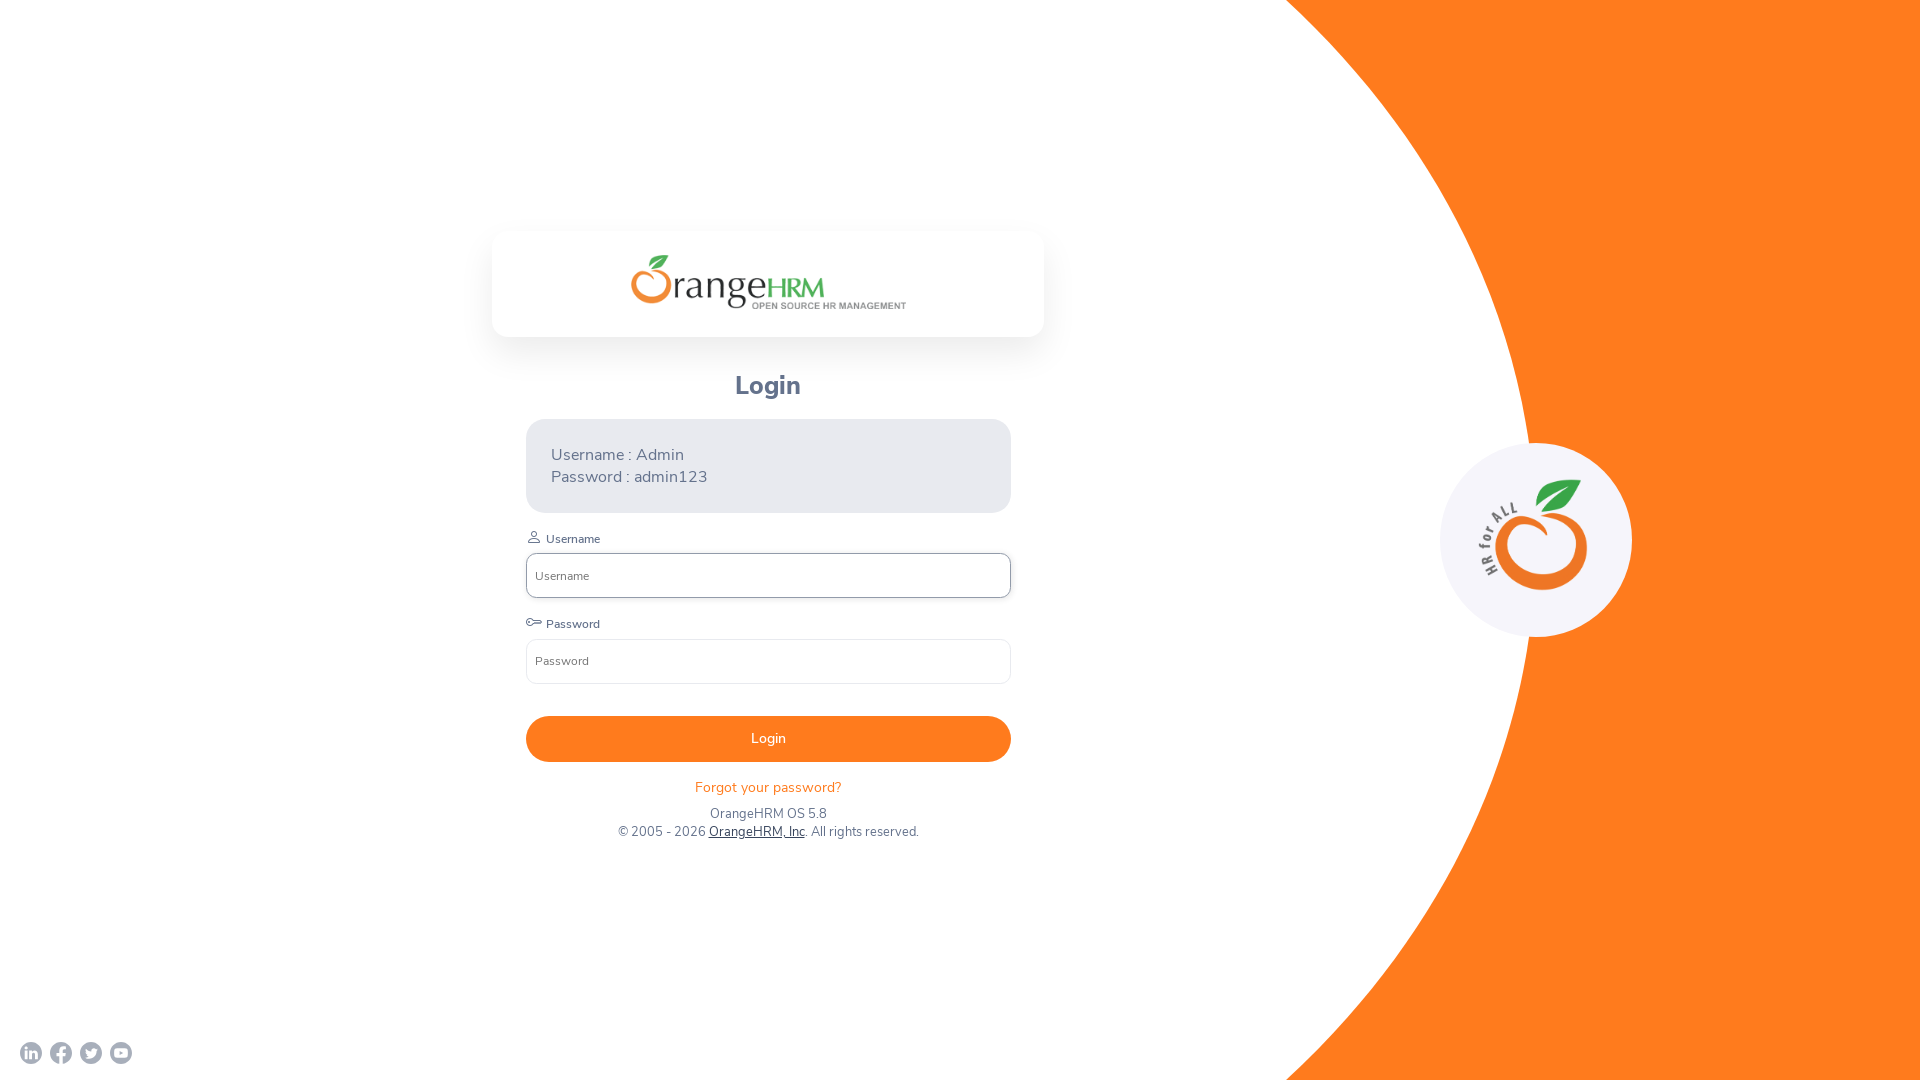

Verified page title contains 'OrangeHRM'
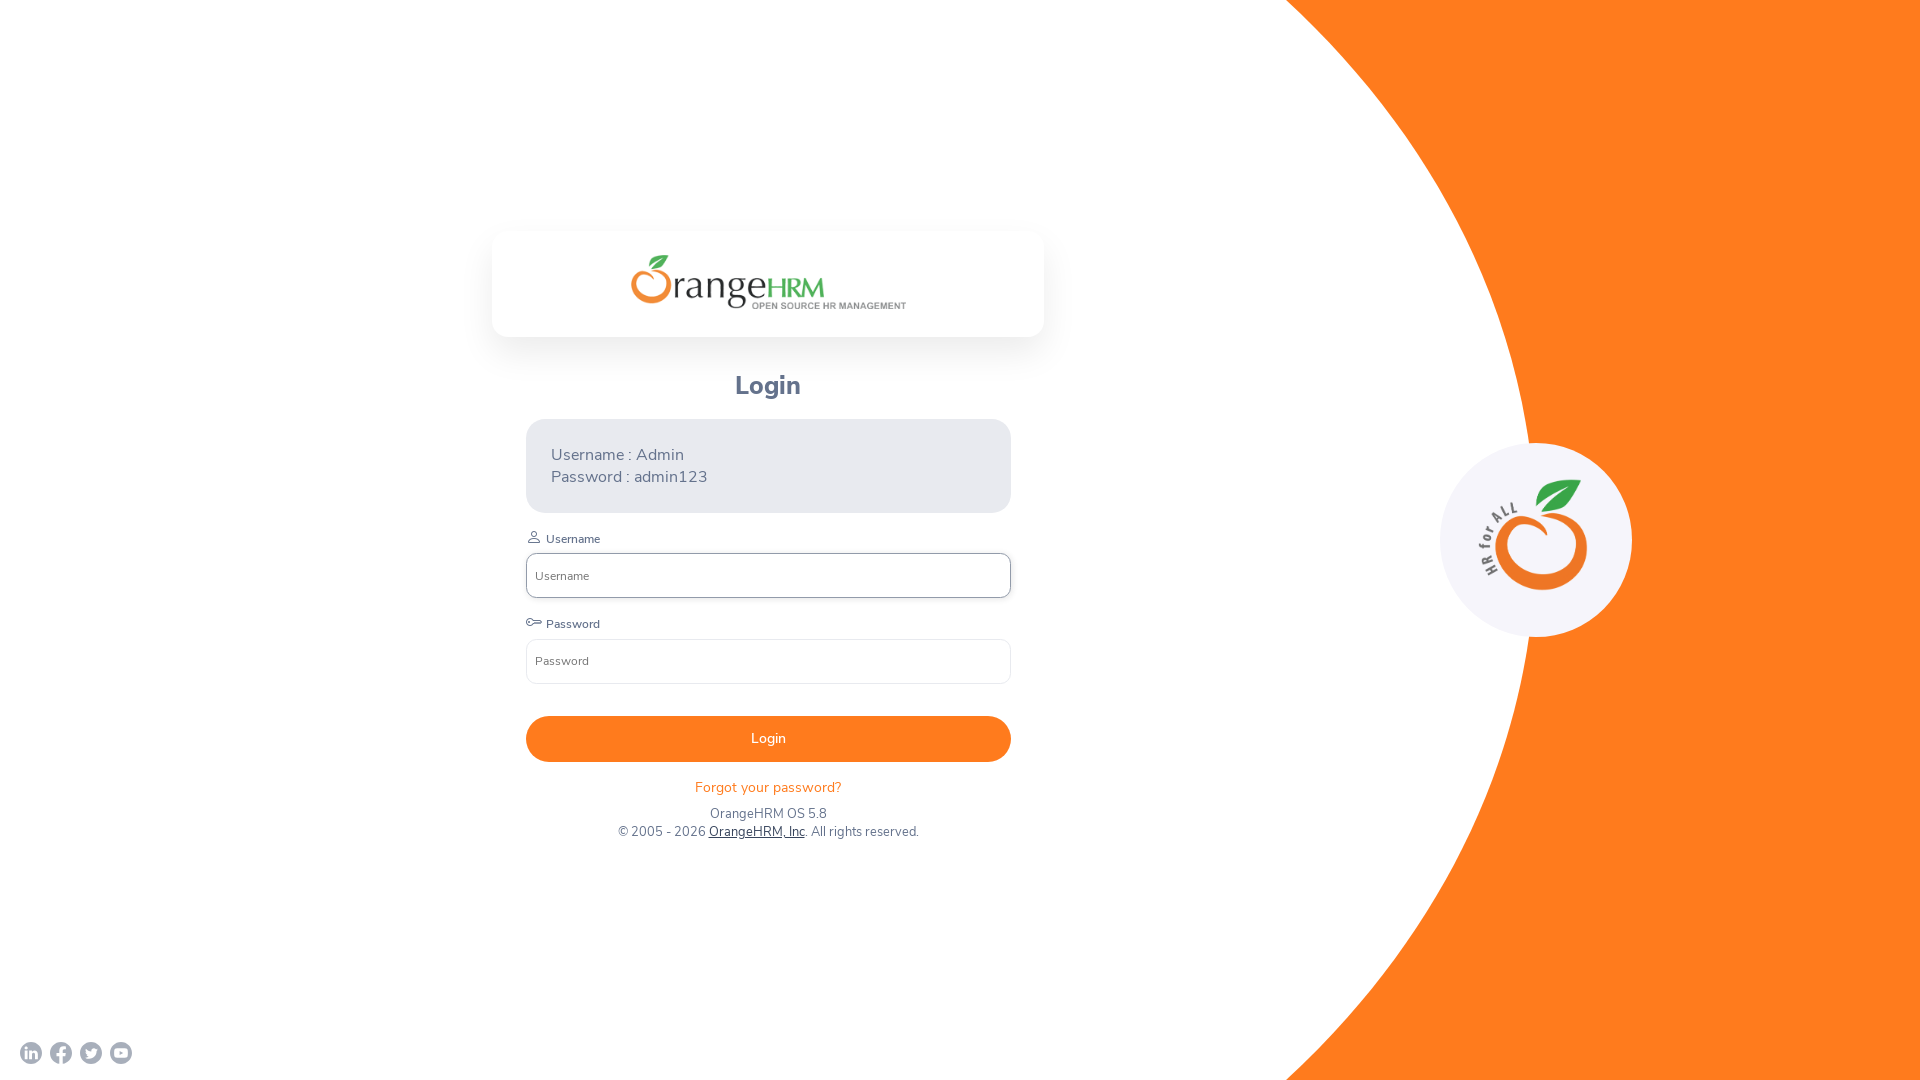

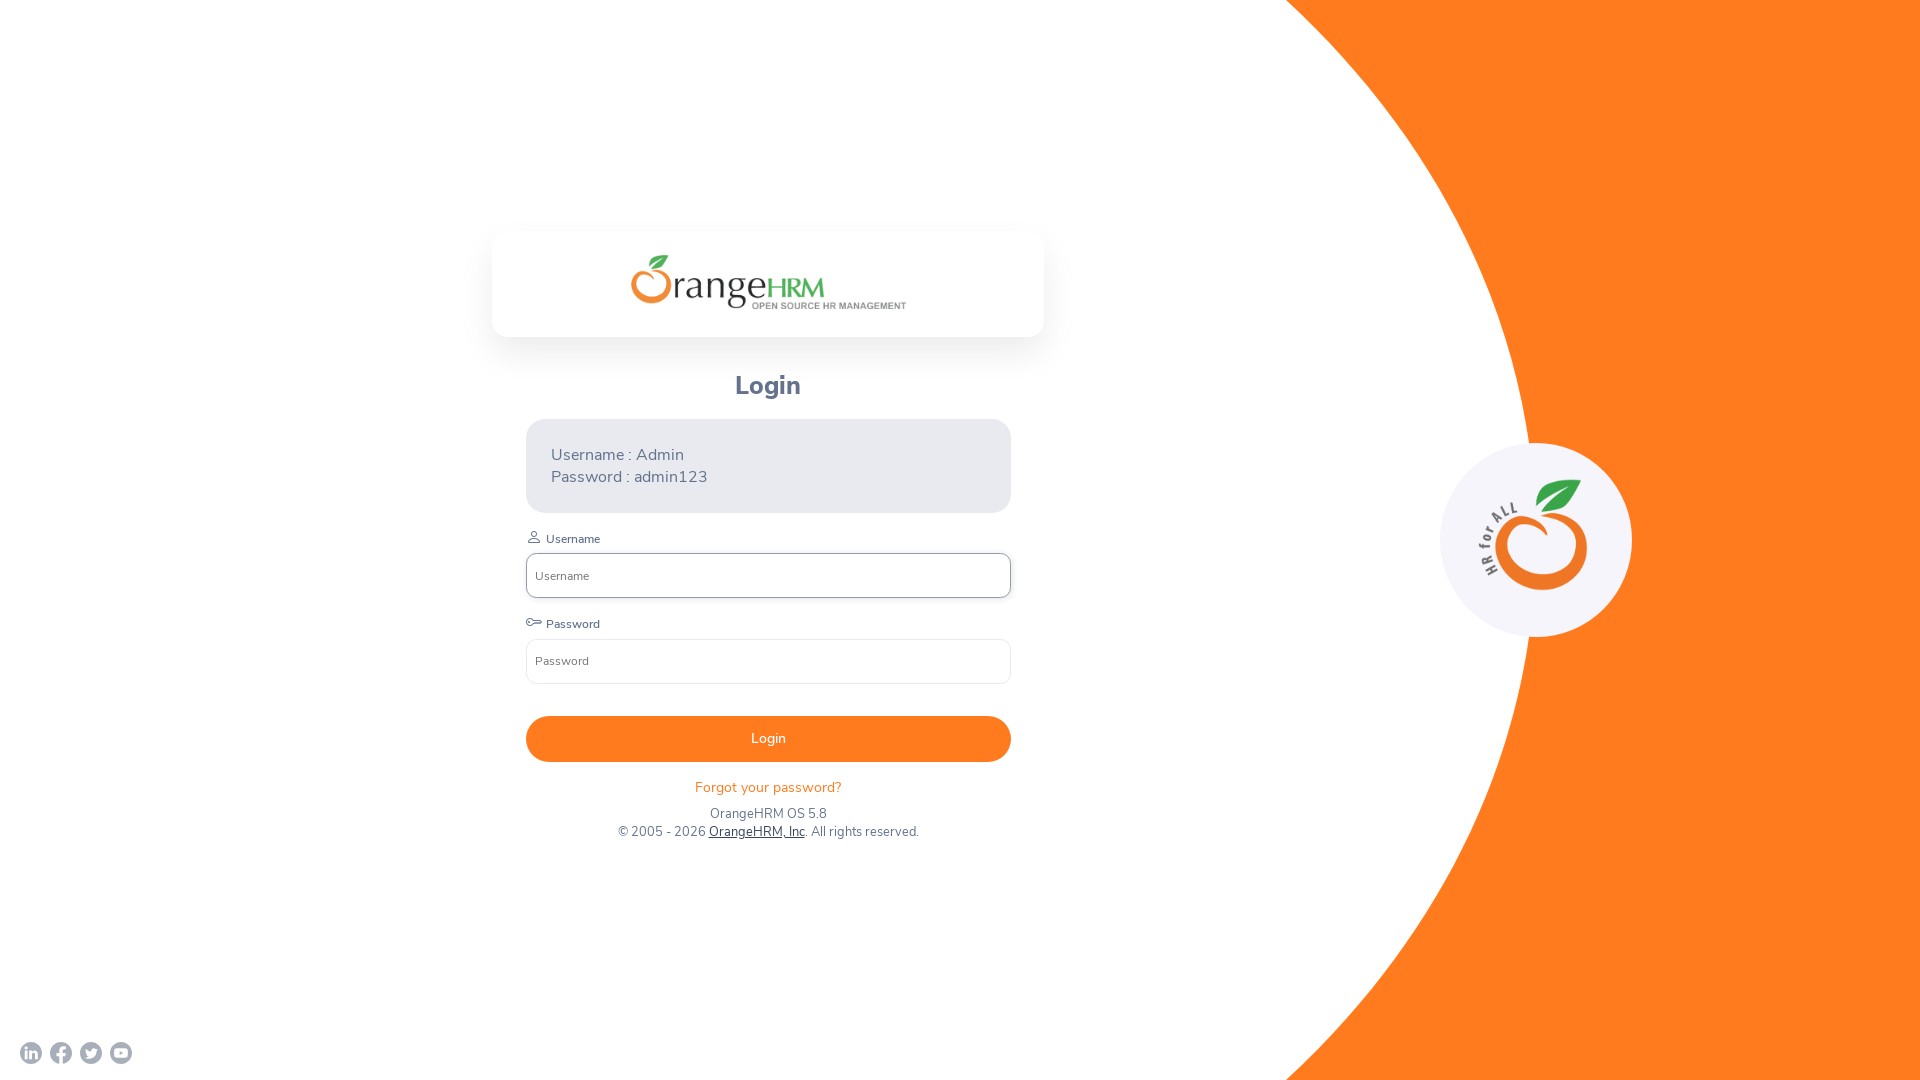